Tests form interaction by selecting a dropdown option on the Selenium web form example page

Starting URL: https://www.selenium.dev/selenium/web/web-form.html

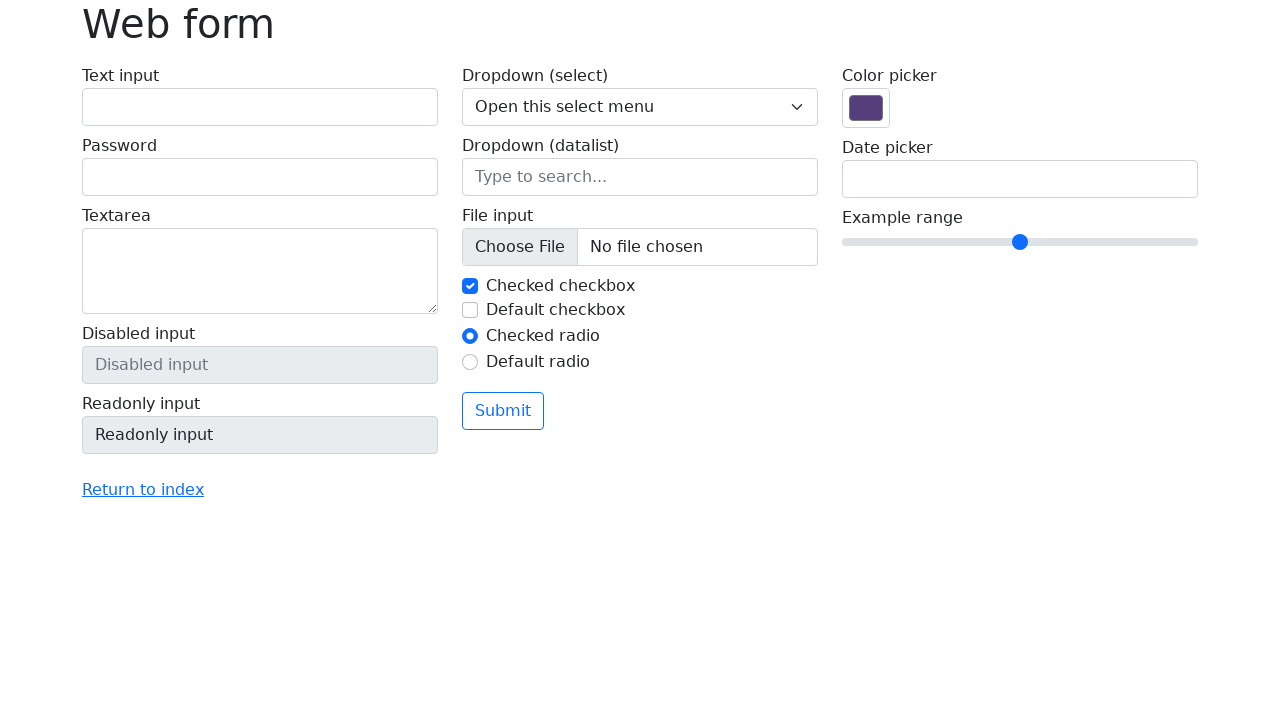

Waited for dropdown to be visible
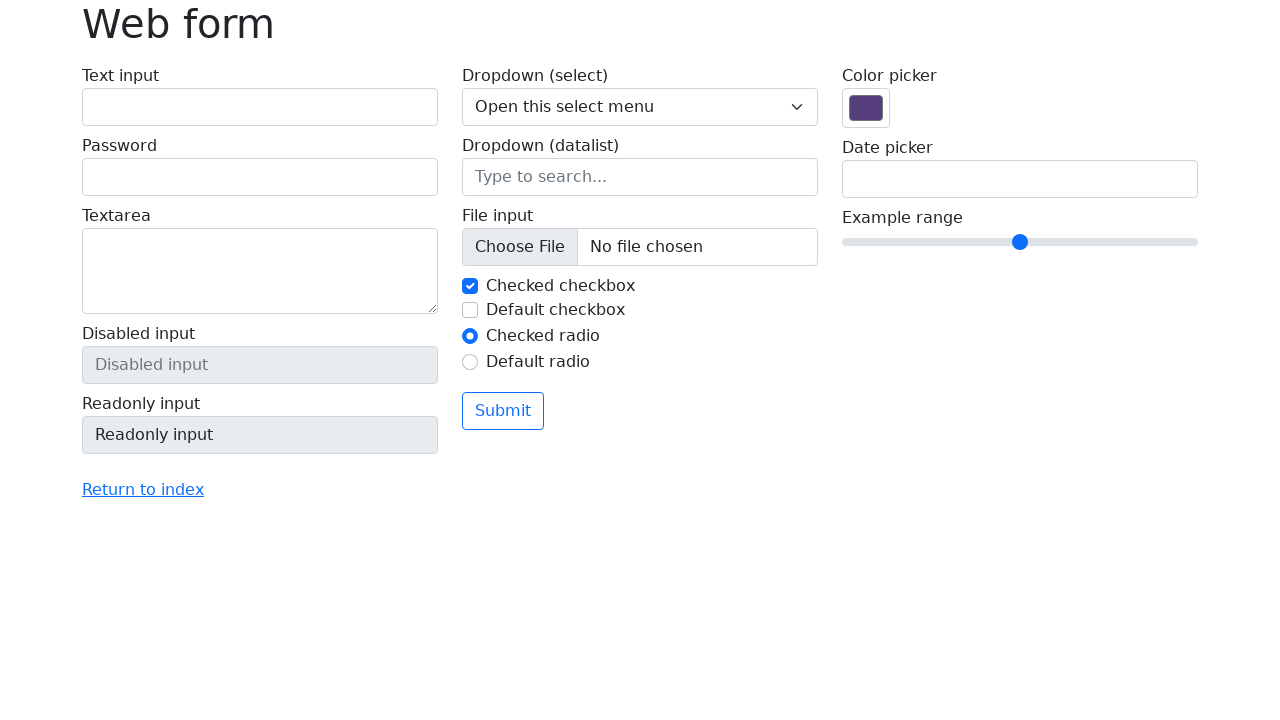

Selected option with value '2' from dropdown on select[name='my-select']
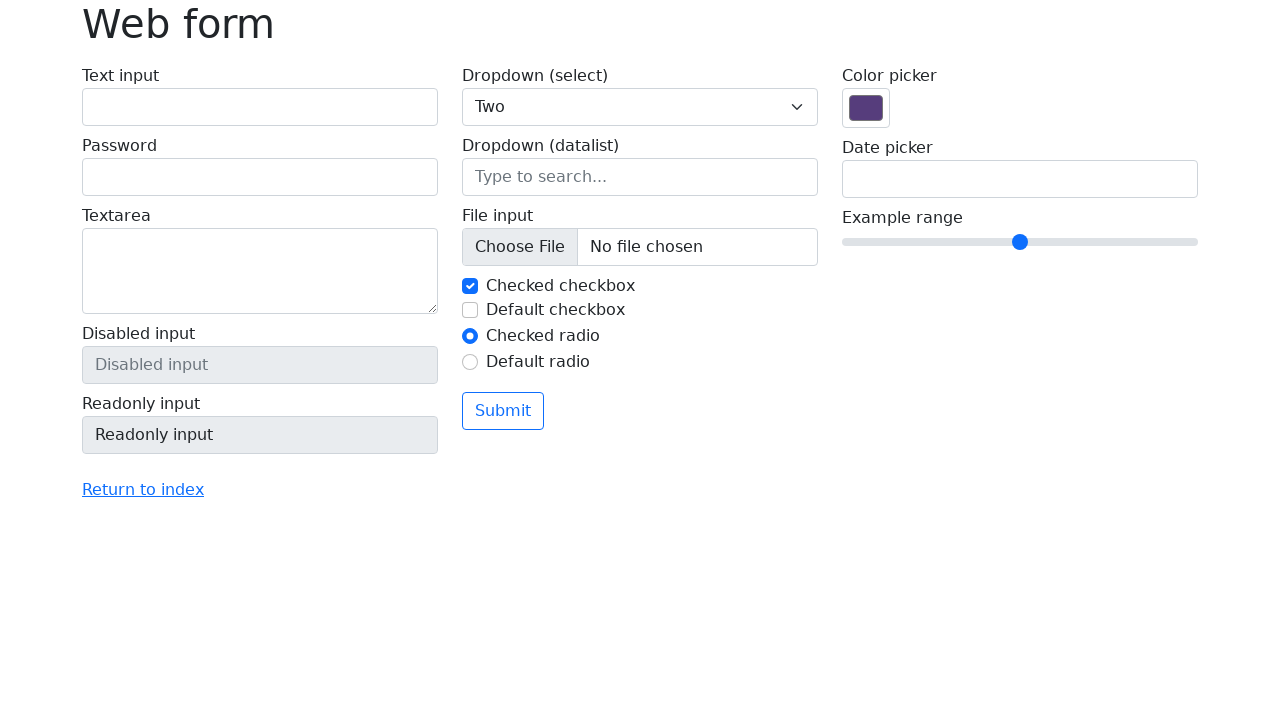

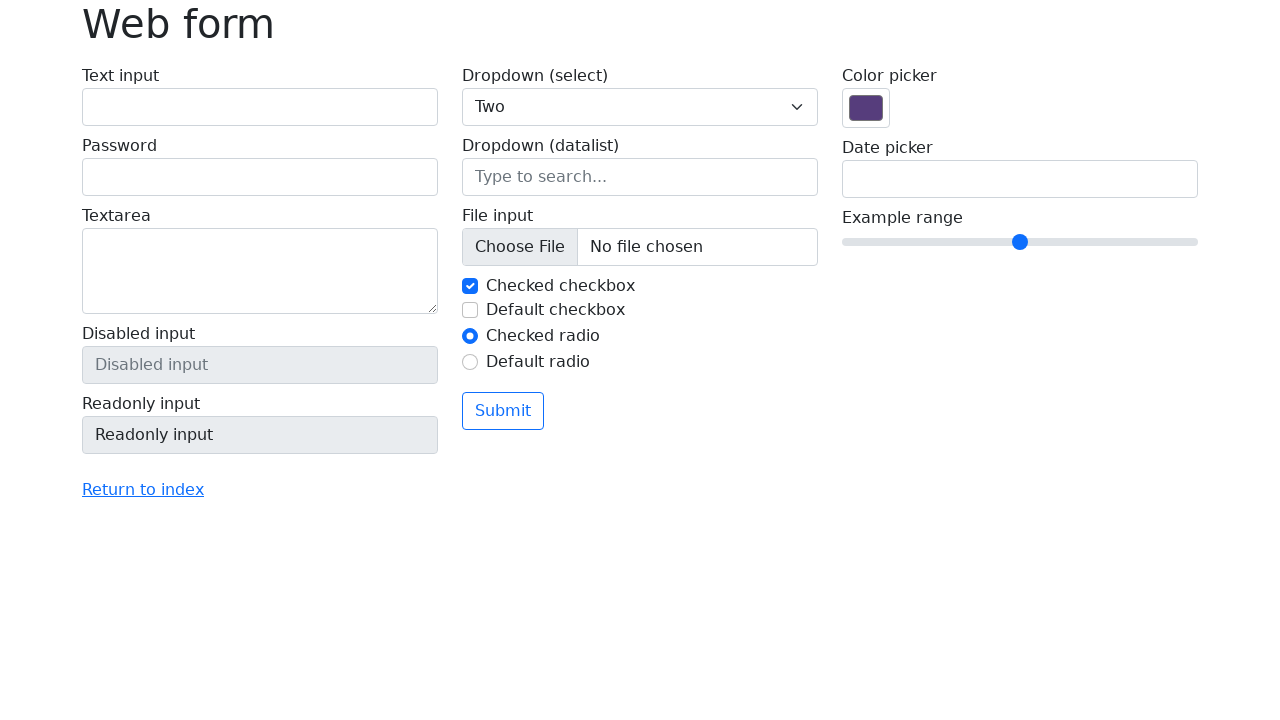